Tests table sorting functionality by clicking on the Last Name column header and verifying that the table data changes after sorting

Starting URL: https://the-internet.herokuapp.com/tables

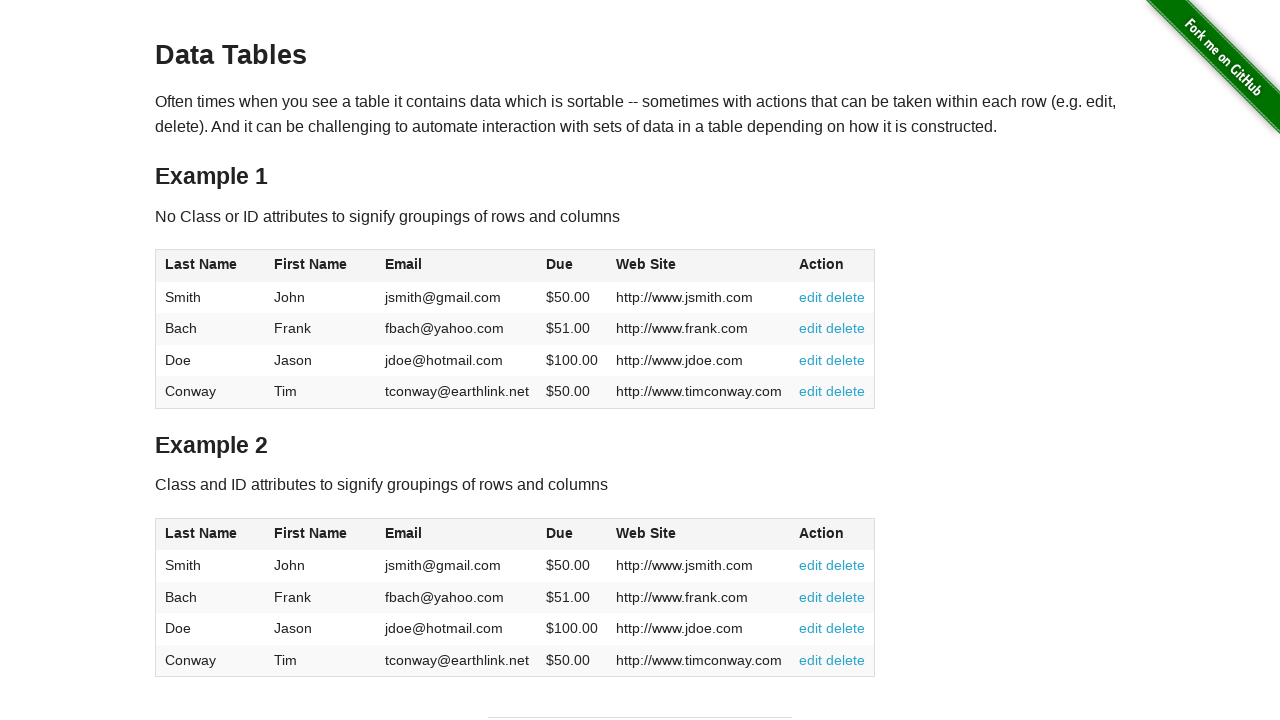

Waited for table #table1 to be visible
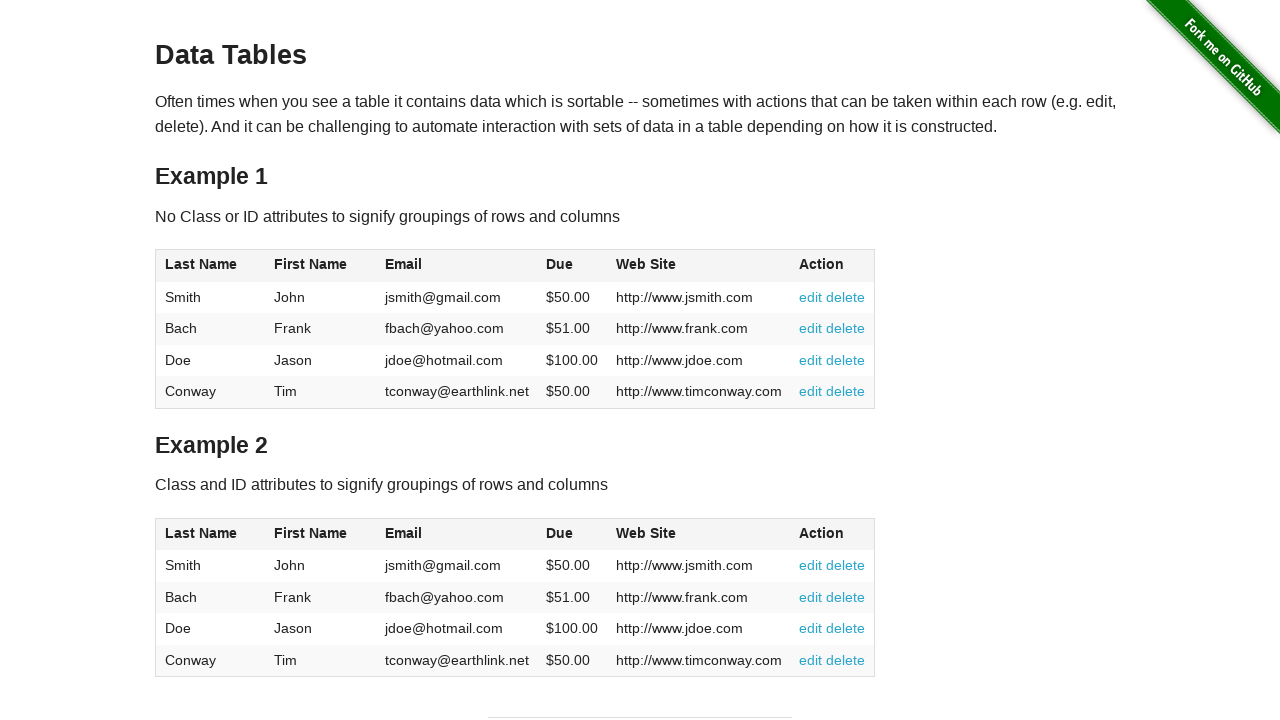

Retrieved initial table data from Last Name column
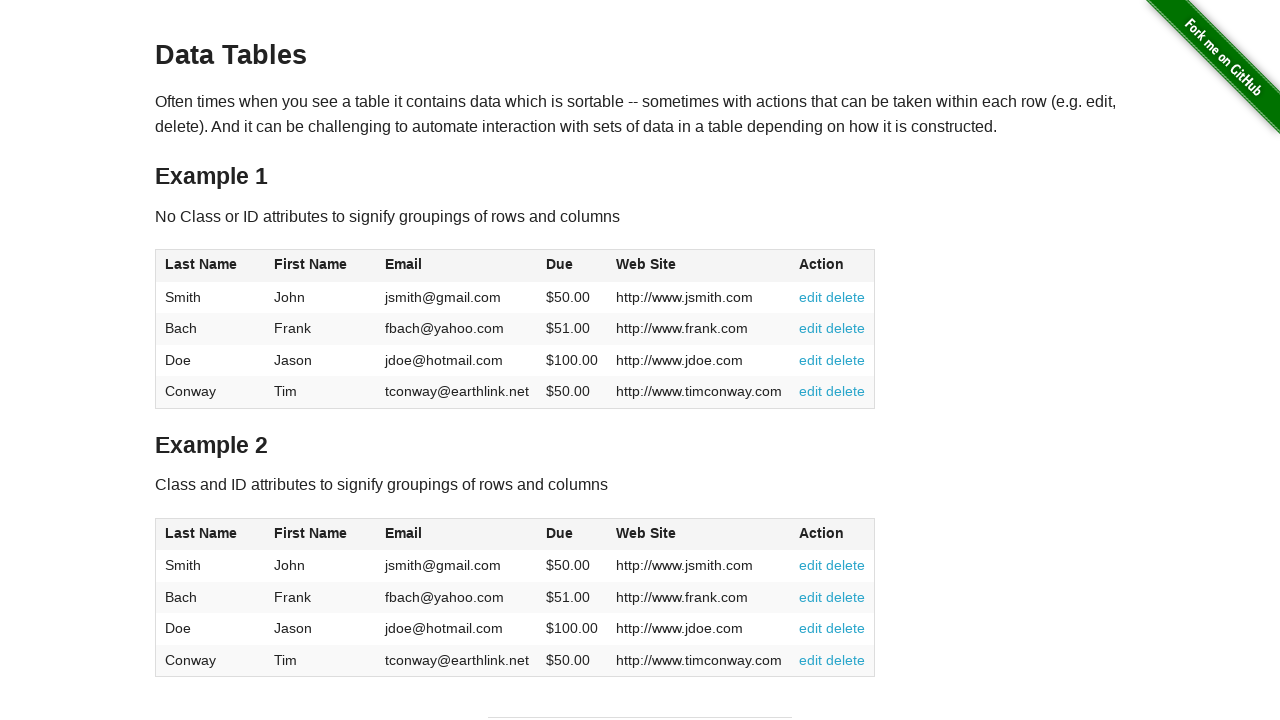

Clicked on Last Name column header to sort table at (210, 266) on #table1 thead tr th:nth-child(1)
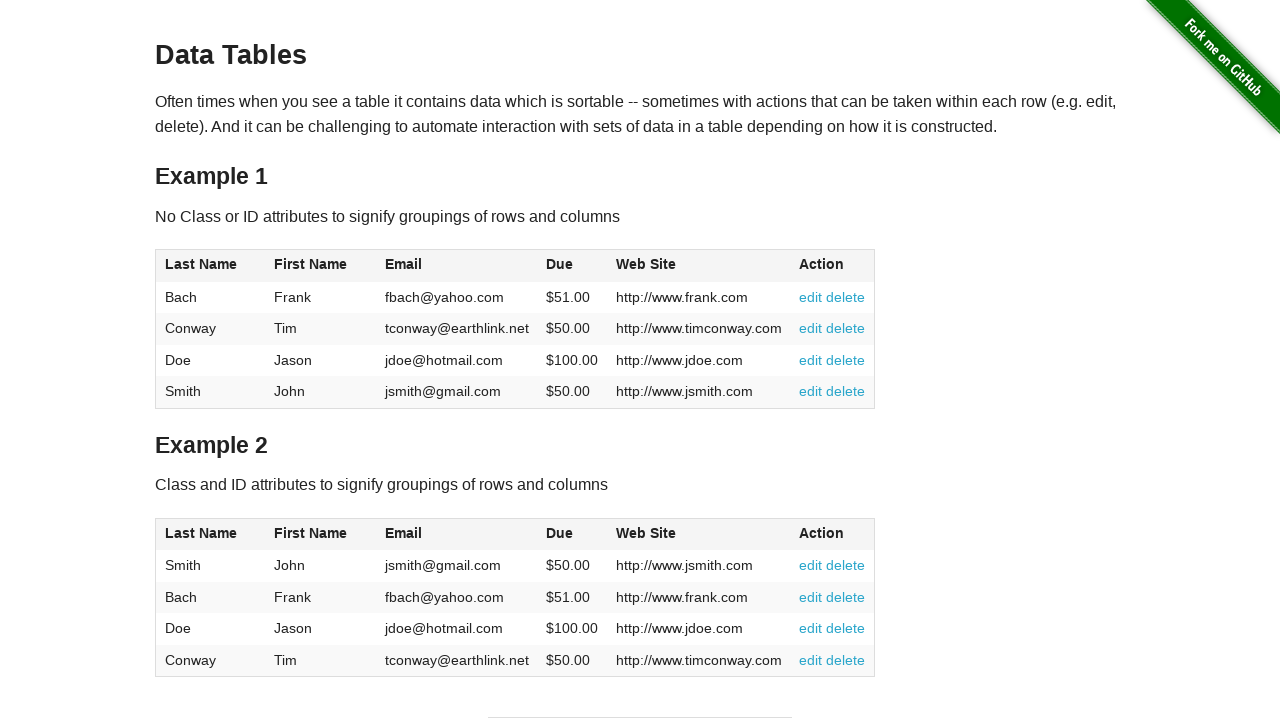

Waited 500ms for sorting to complete
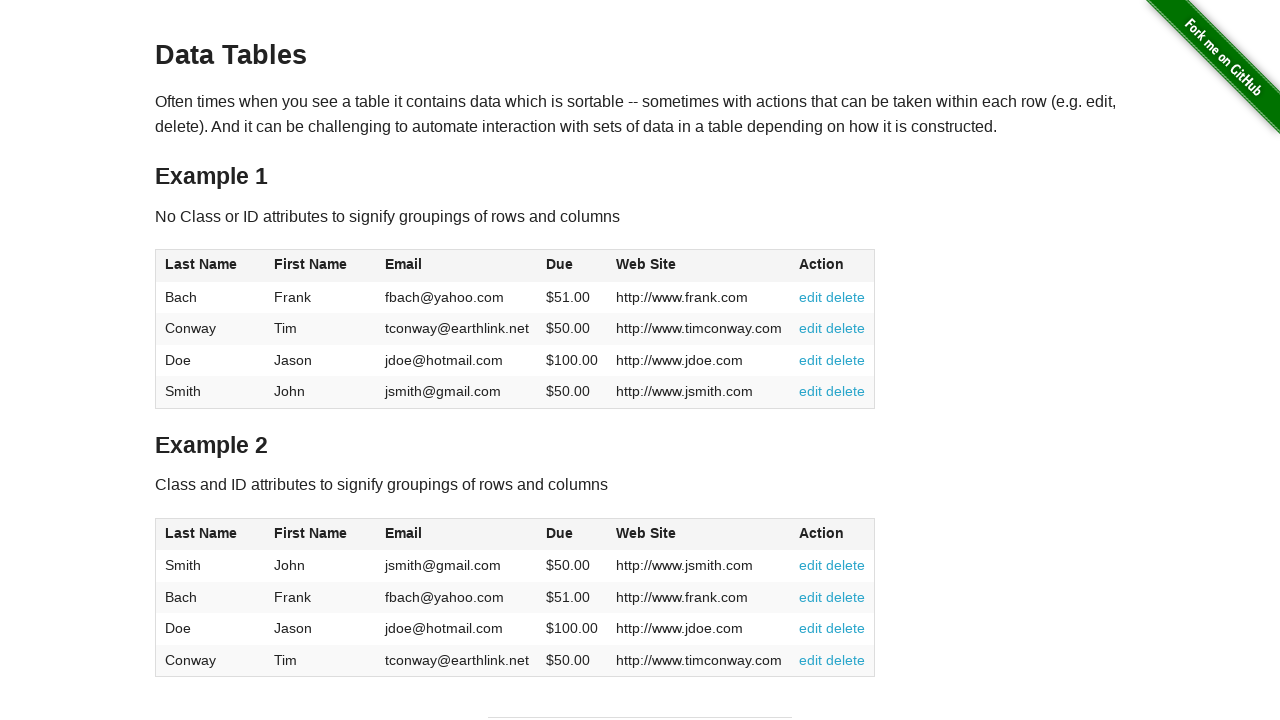

Retrieved sorted table data from Last Name column
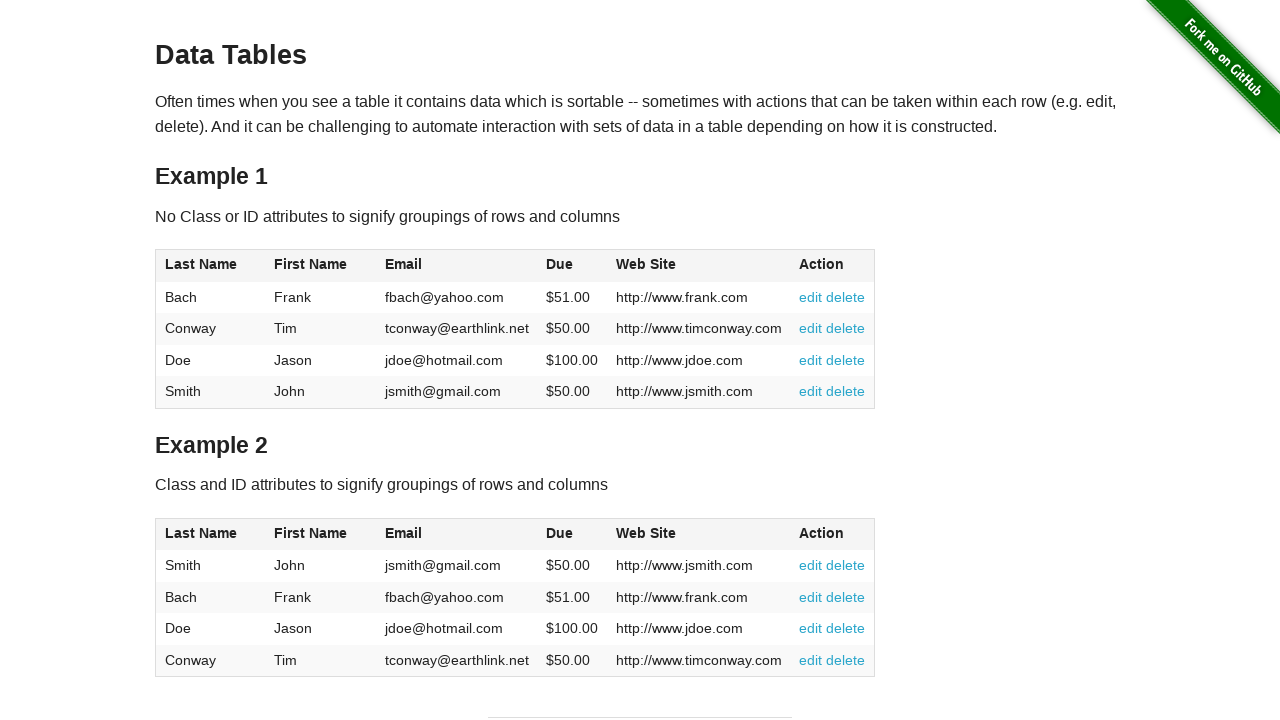

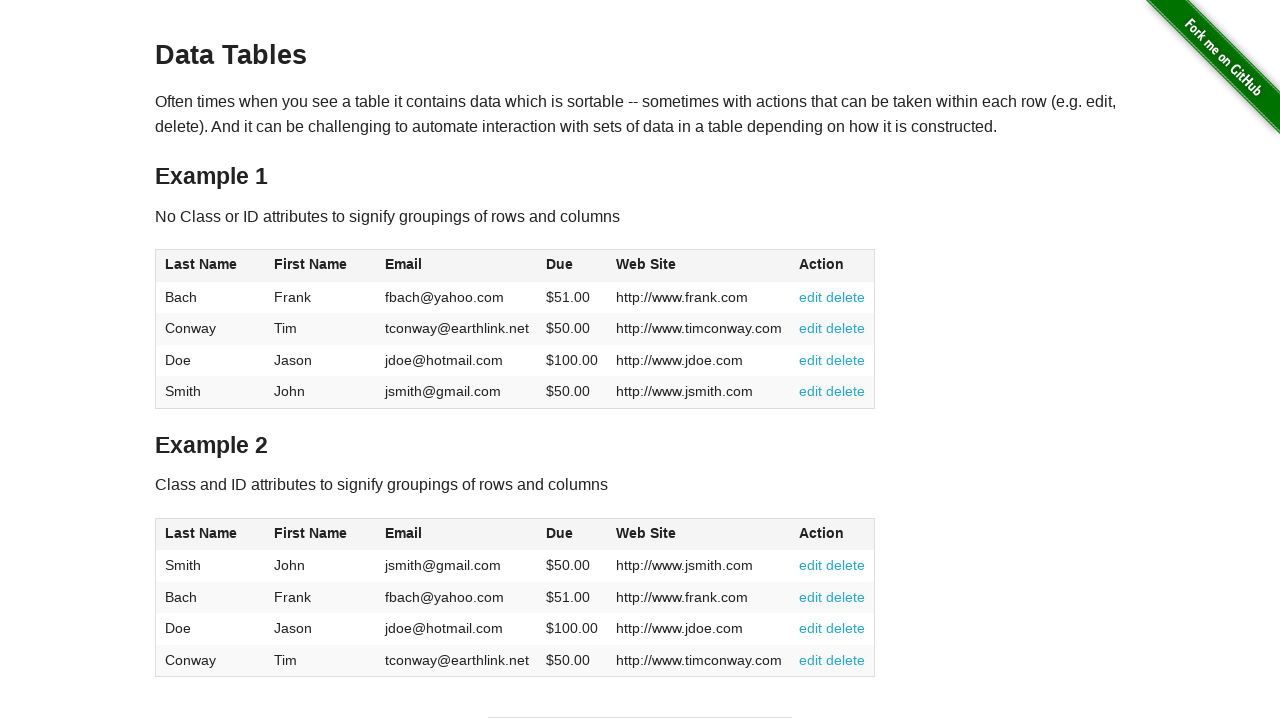